Tests calculator addition with decimal numbers: 1.99 + 0.959 = 2.949 without integers-only mode

Starting URL: https://testsheepnz.github.io/BasicCalculator.html#main-body

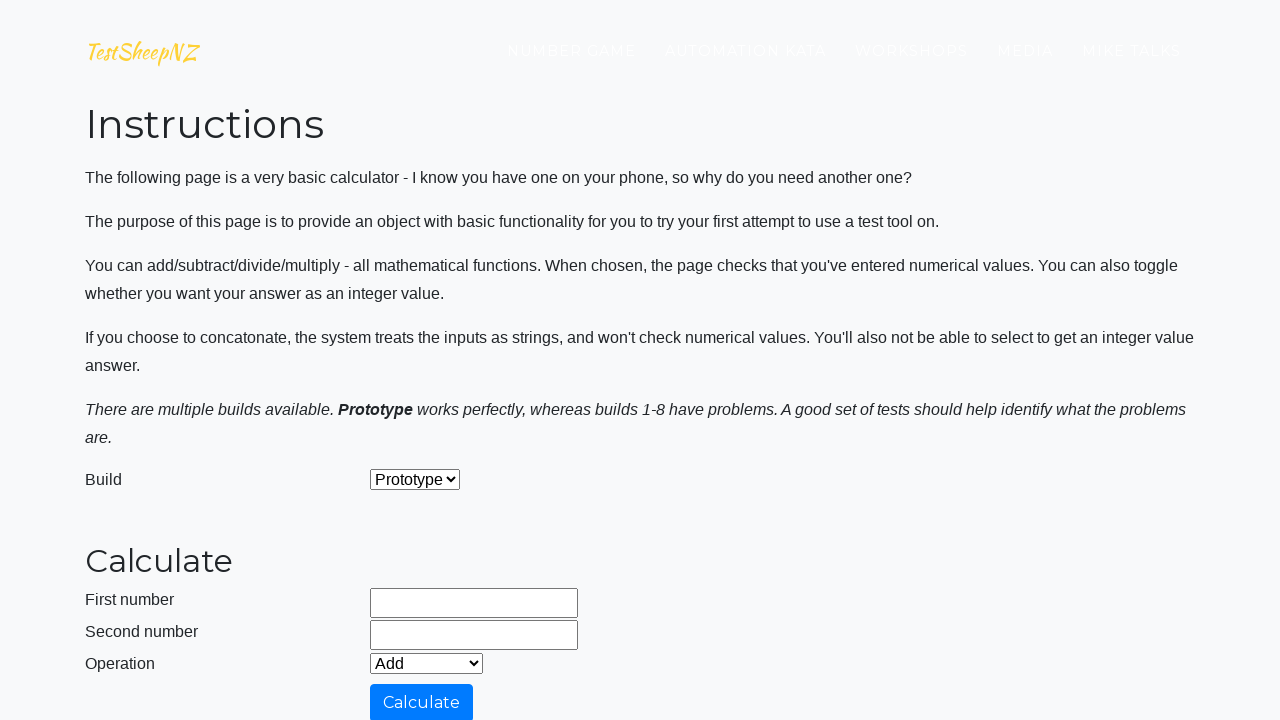

Cleared first number field on #number1Field
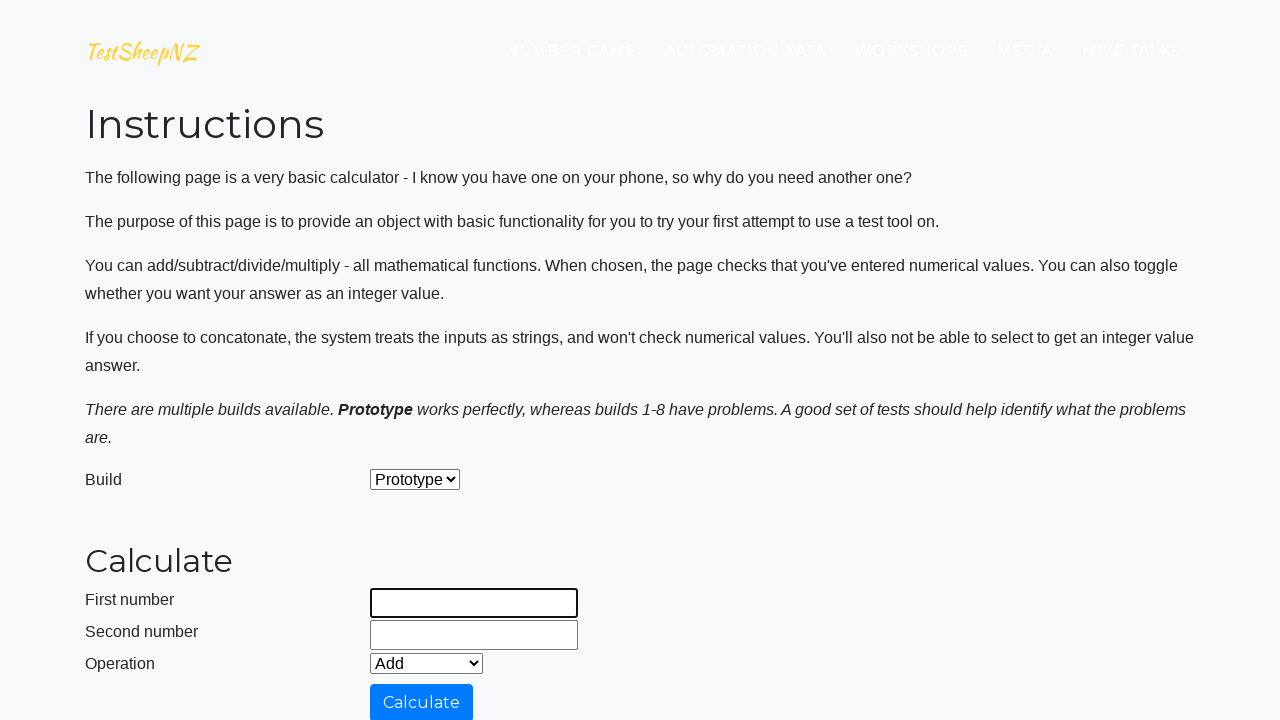

Entered 1.99 in first number field on #number1Field
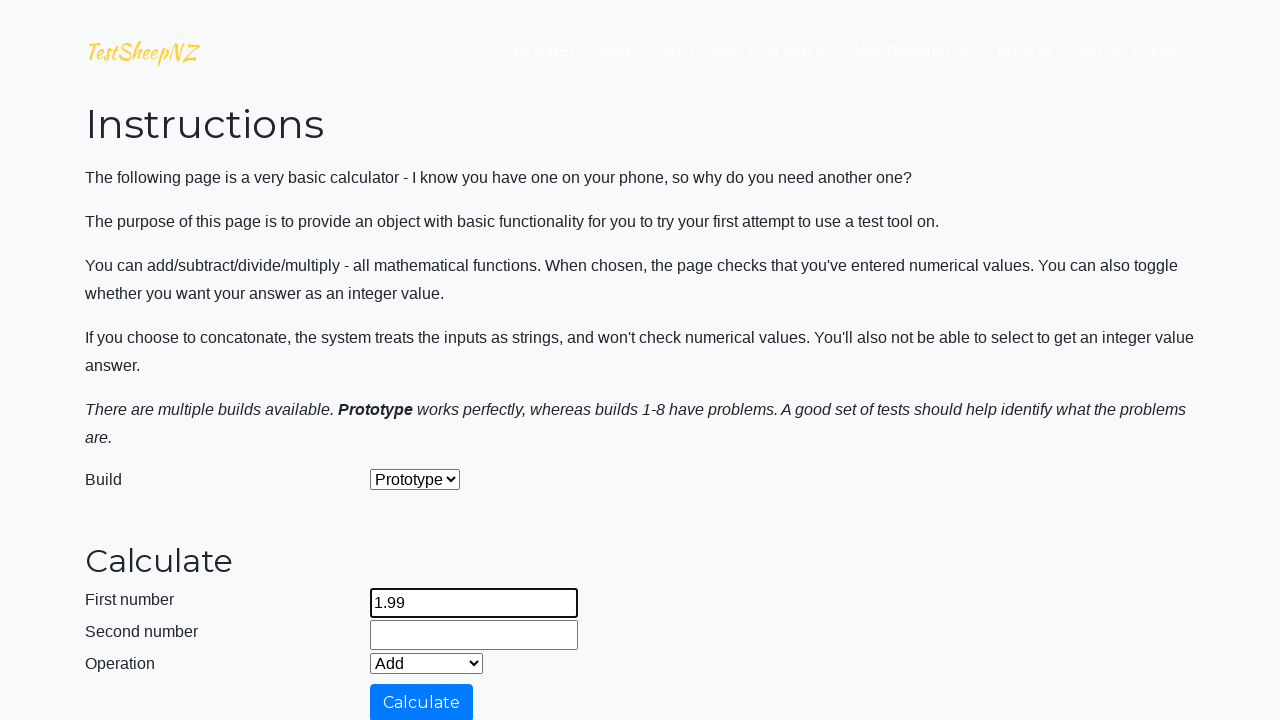

Cleared second number field on #number2Field
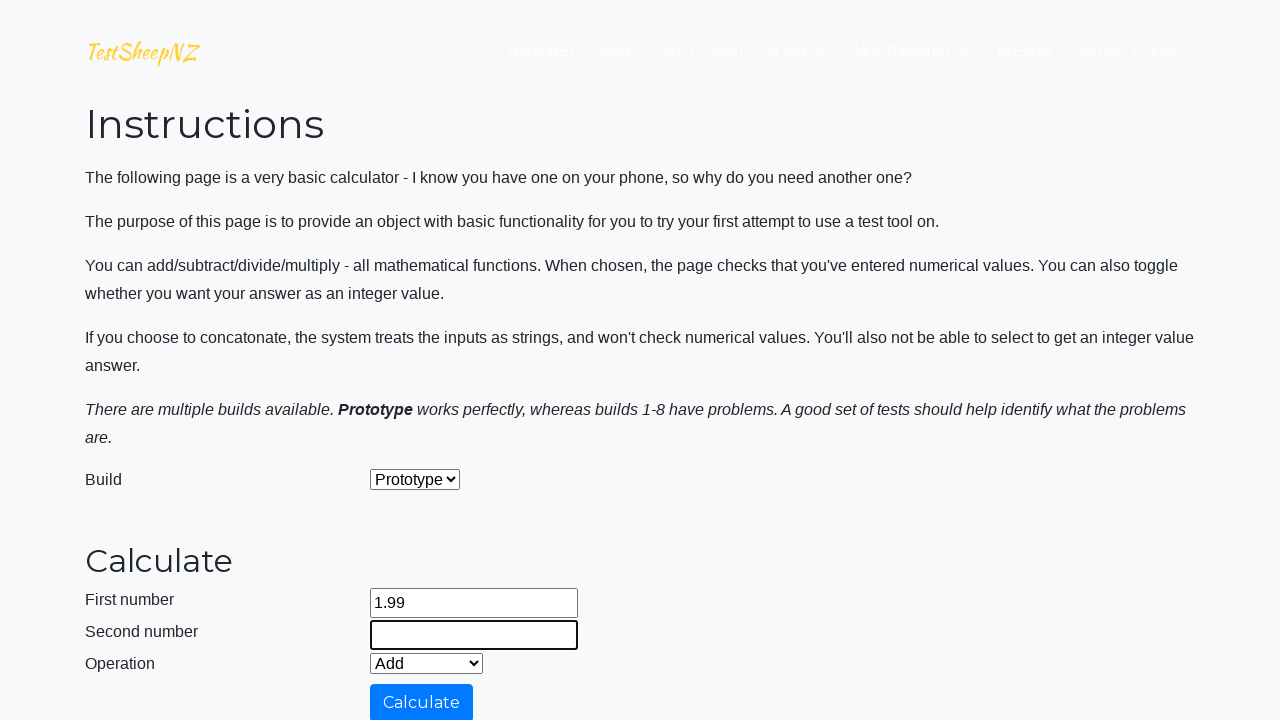

Entered 0.959 in second number field on #number2Field
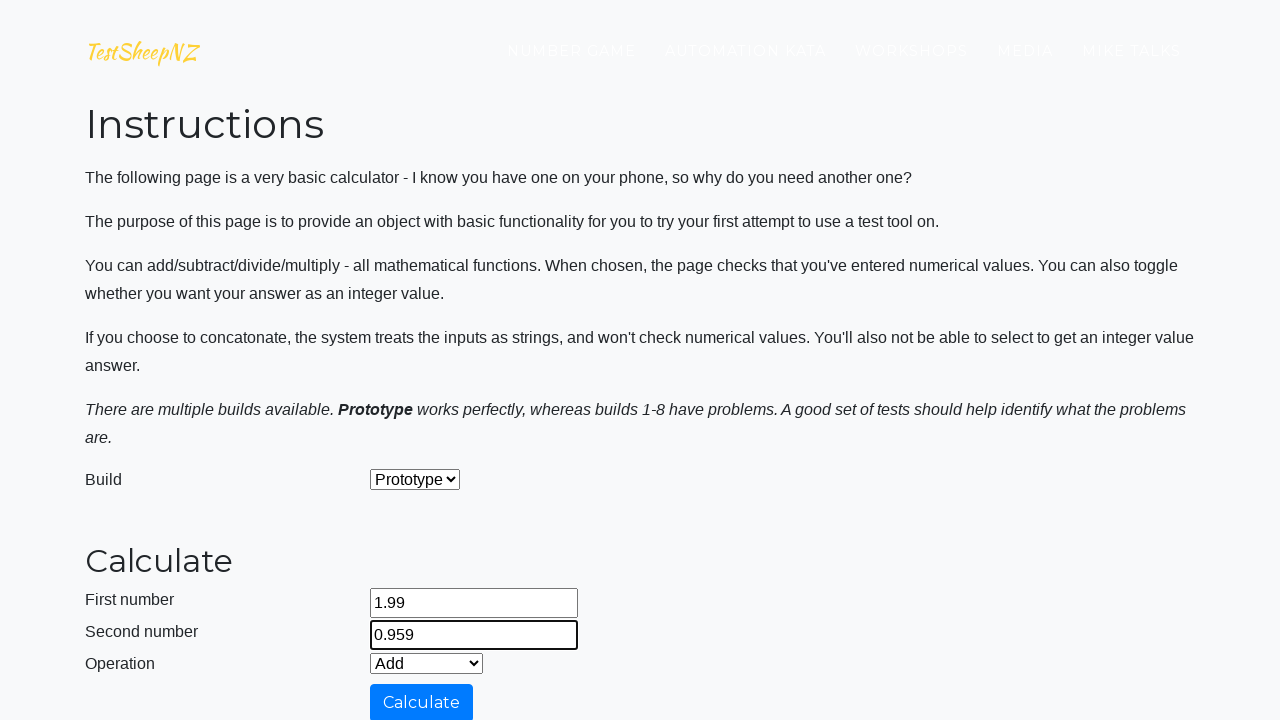

Located integers-only checkbox
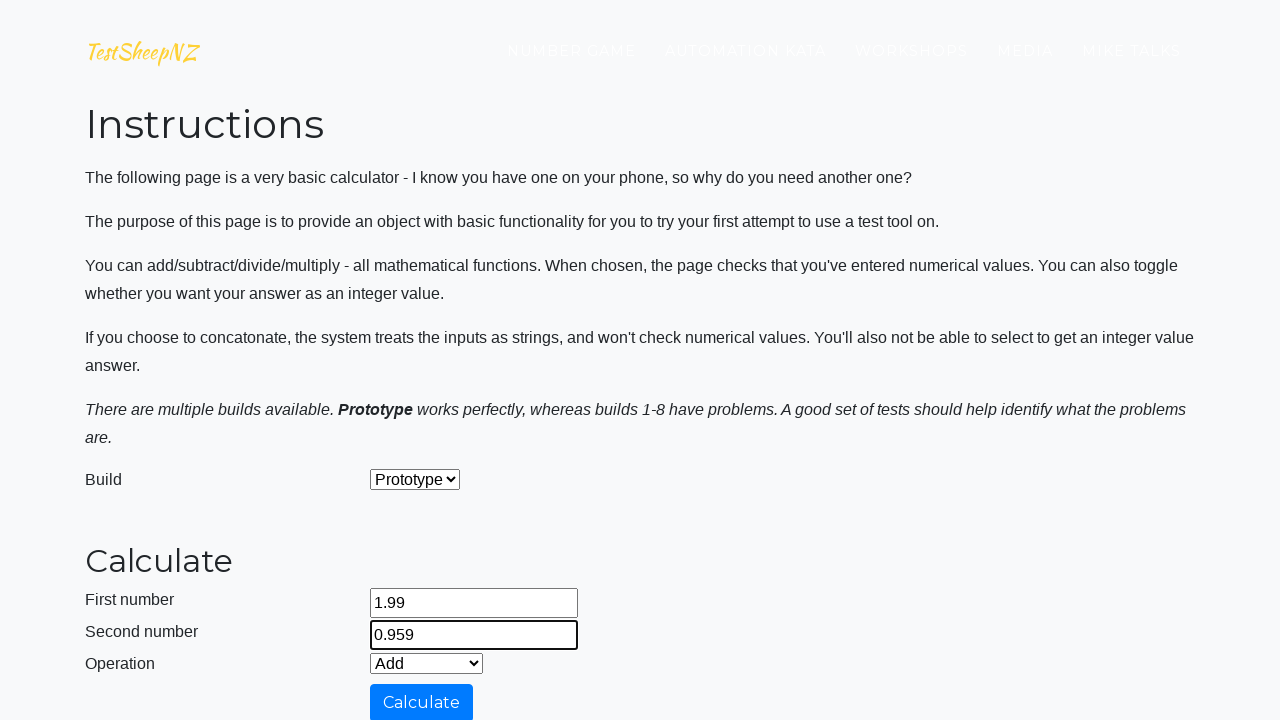

Clicked calculate button to compute 1.99 + 0.959 at (422, 701) on #calculateButton
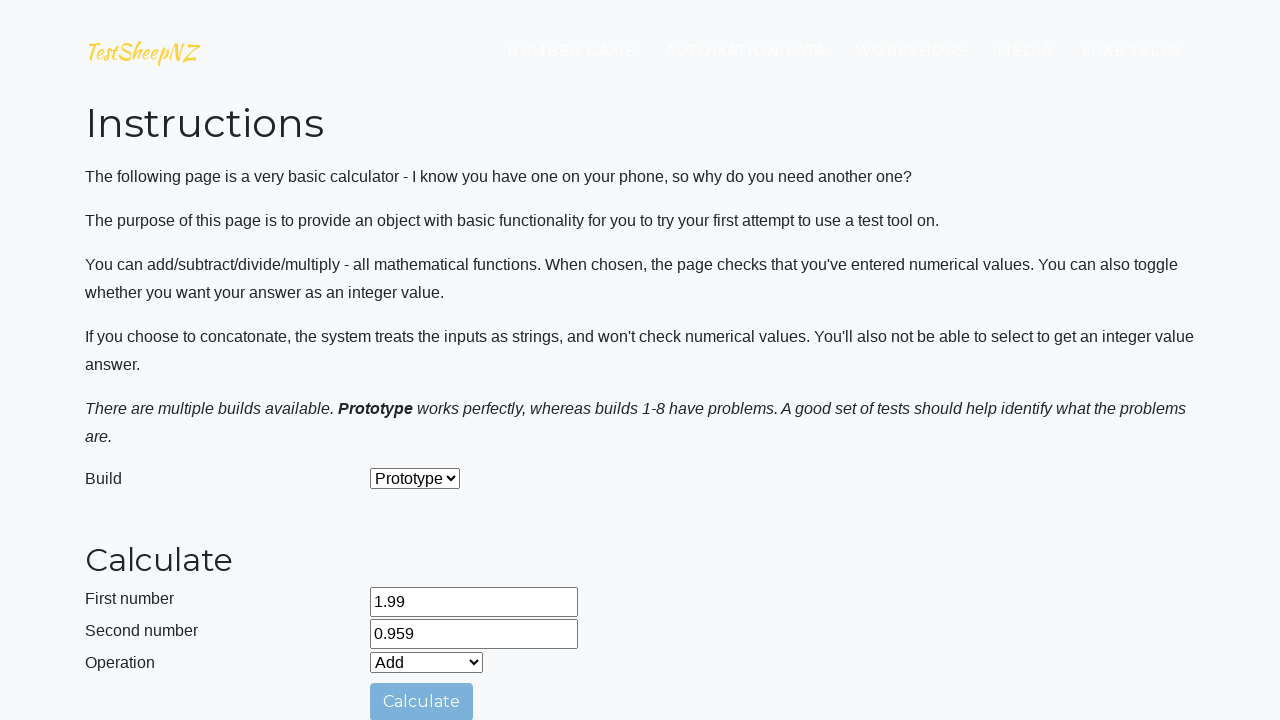

Result field loaded with answer 2.949
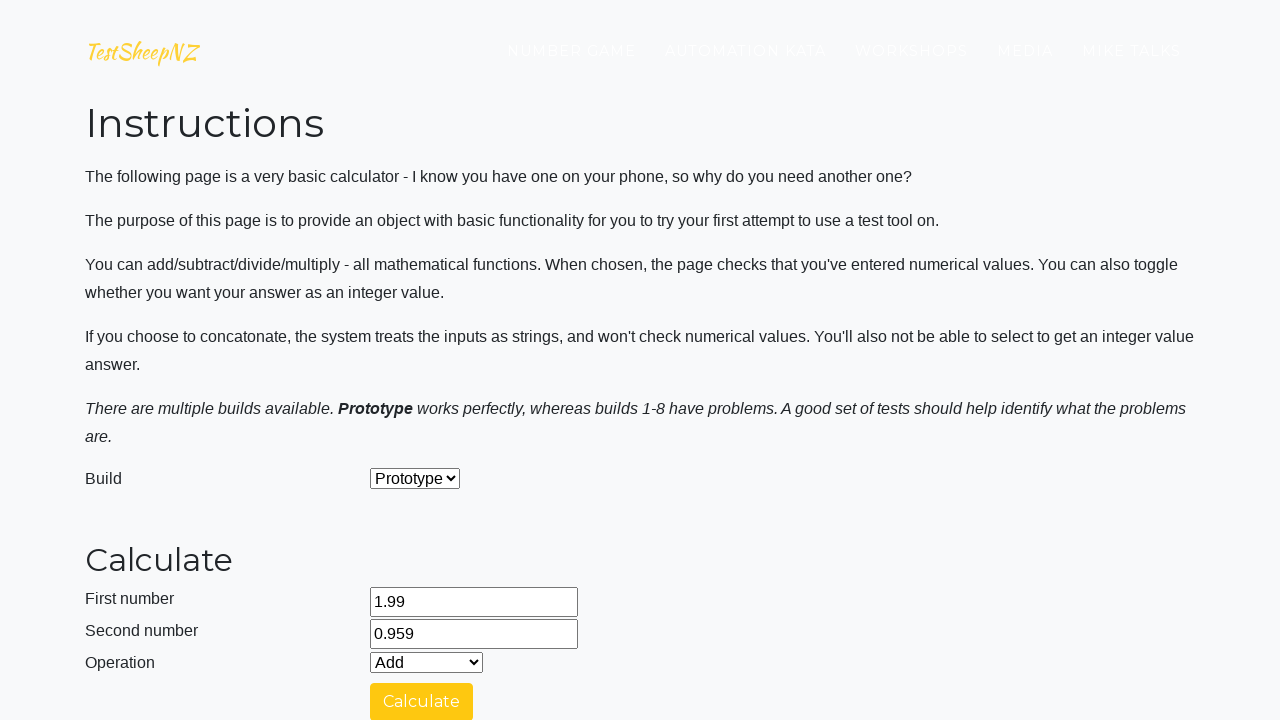

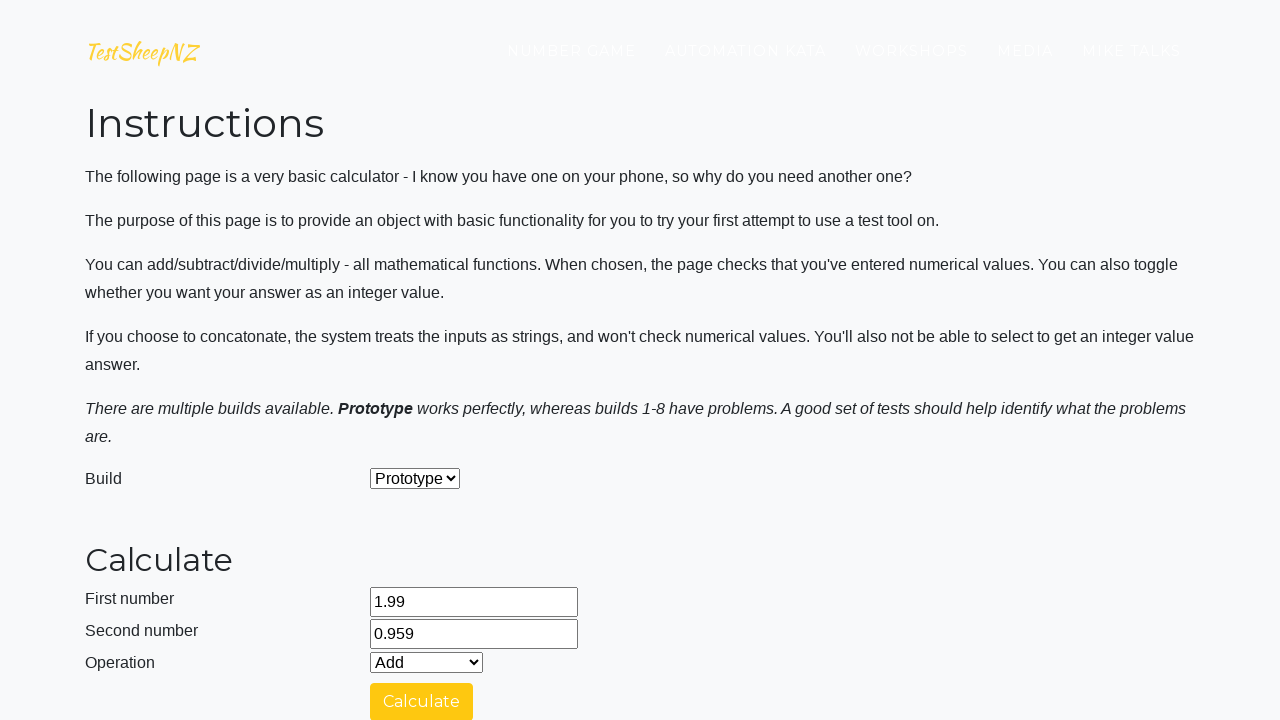